Tests checkbox and radio button interactions by clicking them and verifying their selected states

Starting URL: https://bonigarcia.dev/selenium-webdriver-java/web-form.html

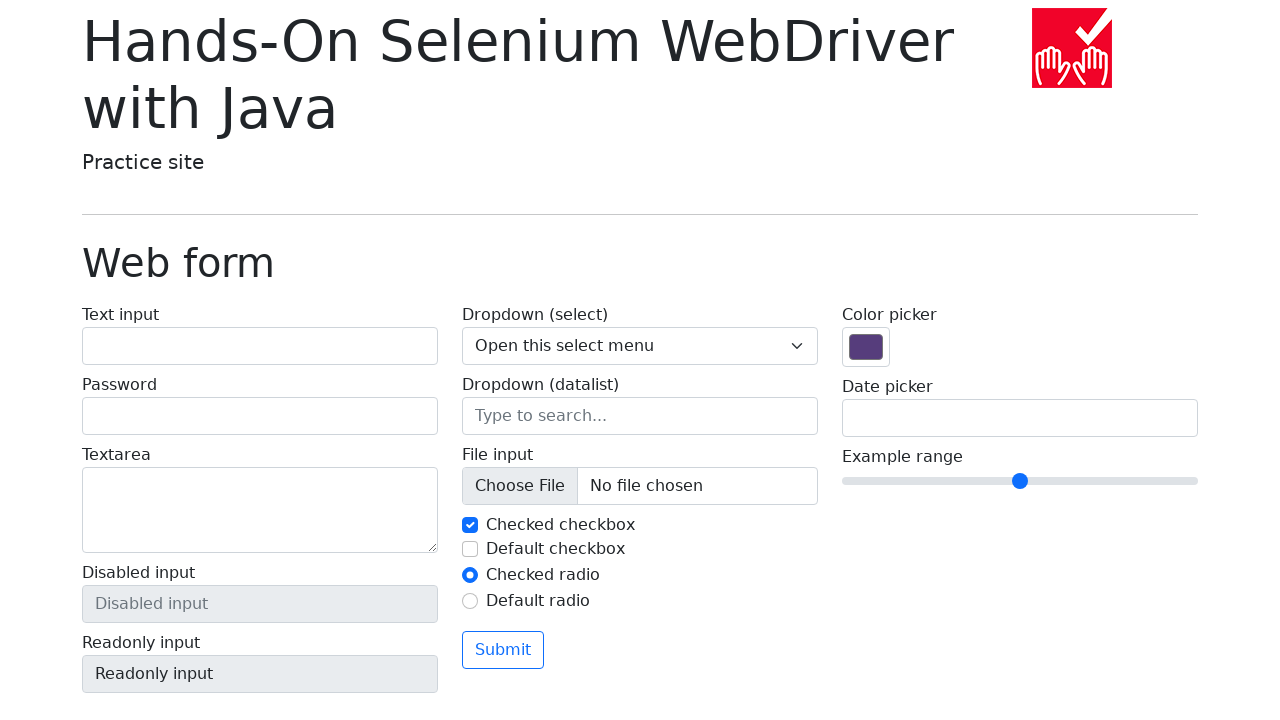

Clicked checkbox #my-check-2 to select it at (470, 549) on #my-check-2
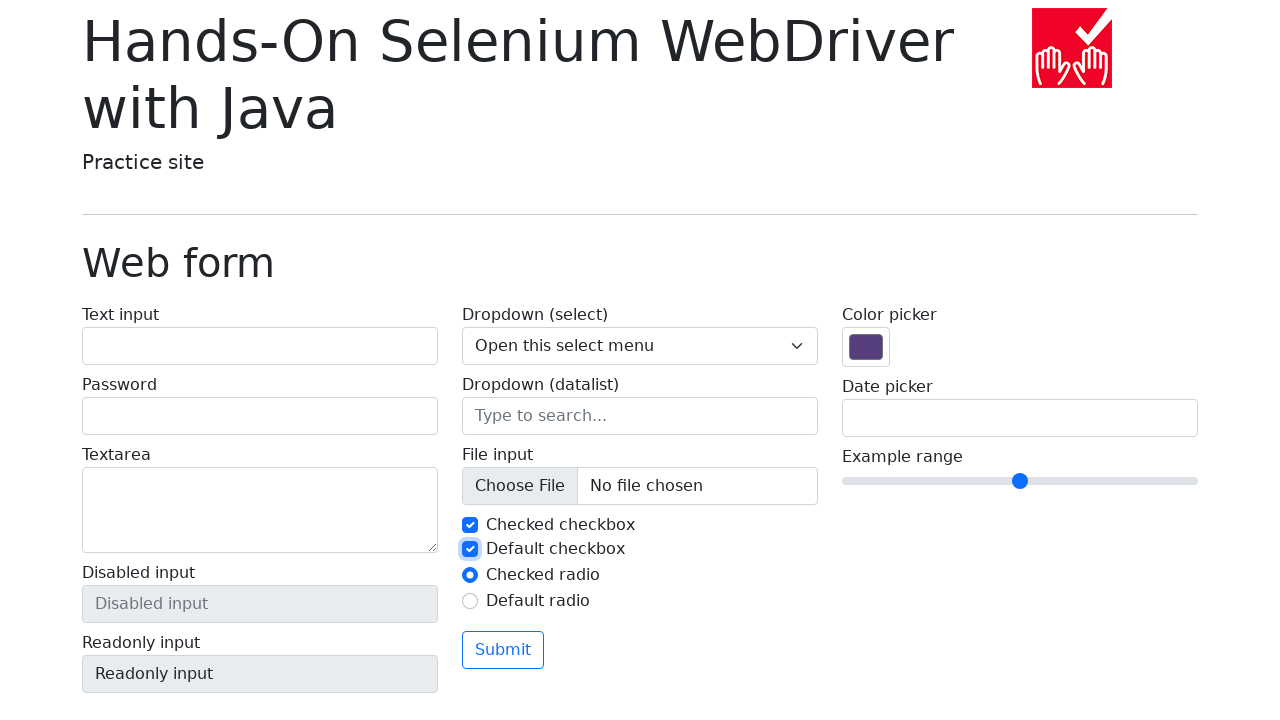

Clicked checkbox #my-check-2 again to deselect it at (470, 549) on #my-check-2
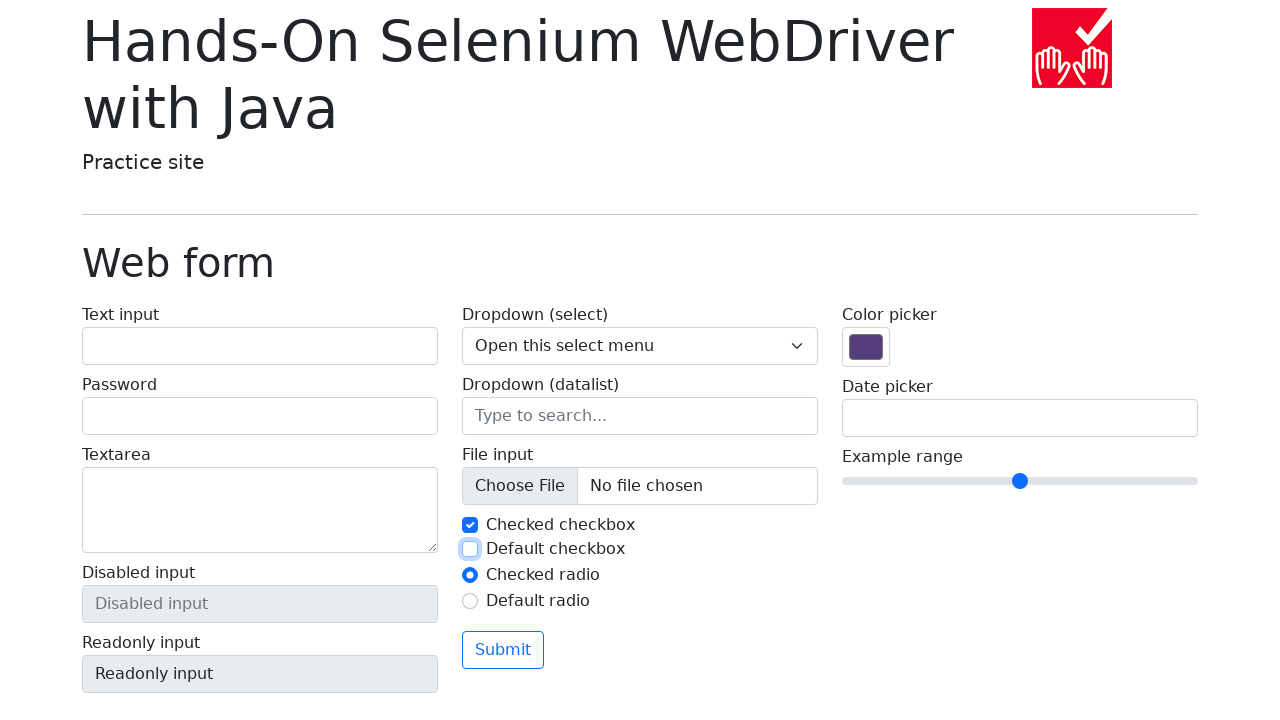

Clicked radio button #my-radio-1 to select it at (470, 575) on #my-radio-1
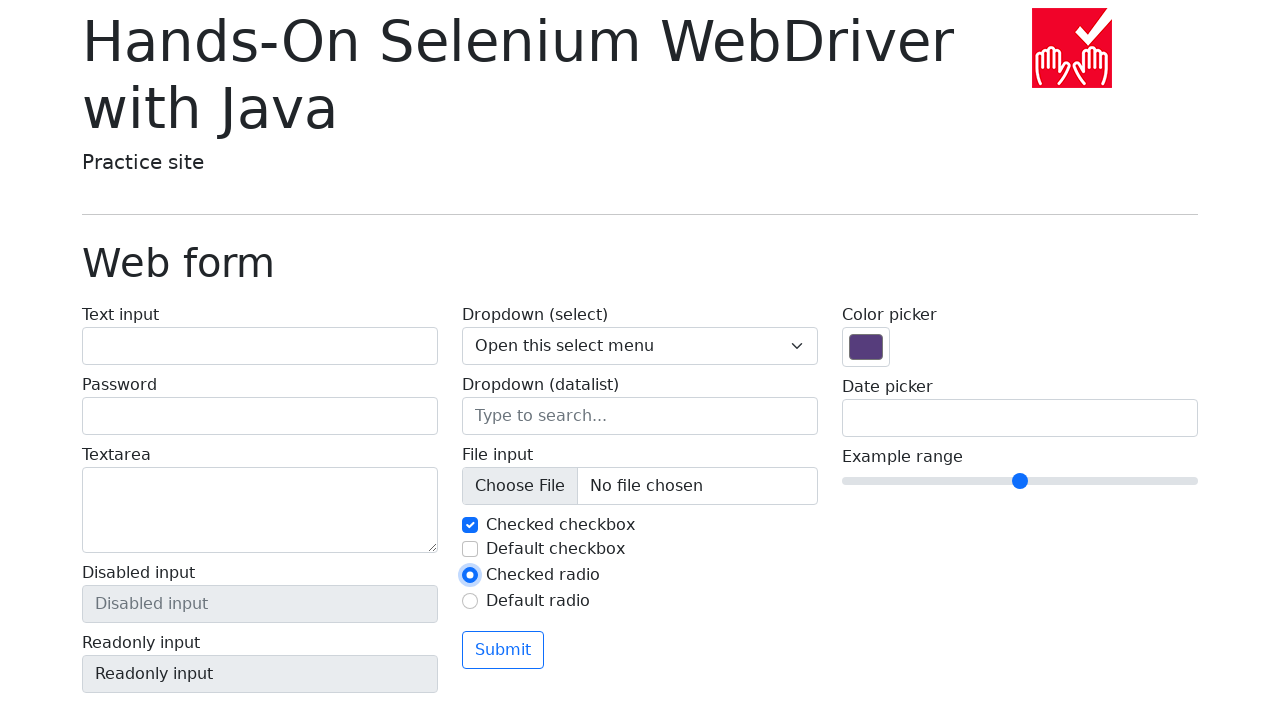

Clicked radio button #my-radio-2 to select it (automatically deselected #my-radio-1) at (470, 601) on #my-radio-2
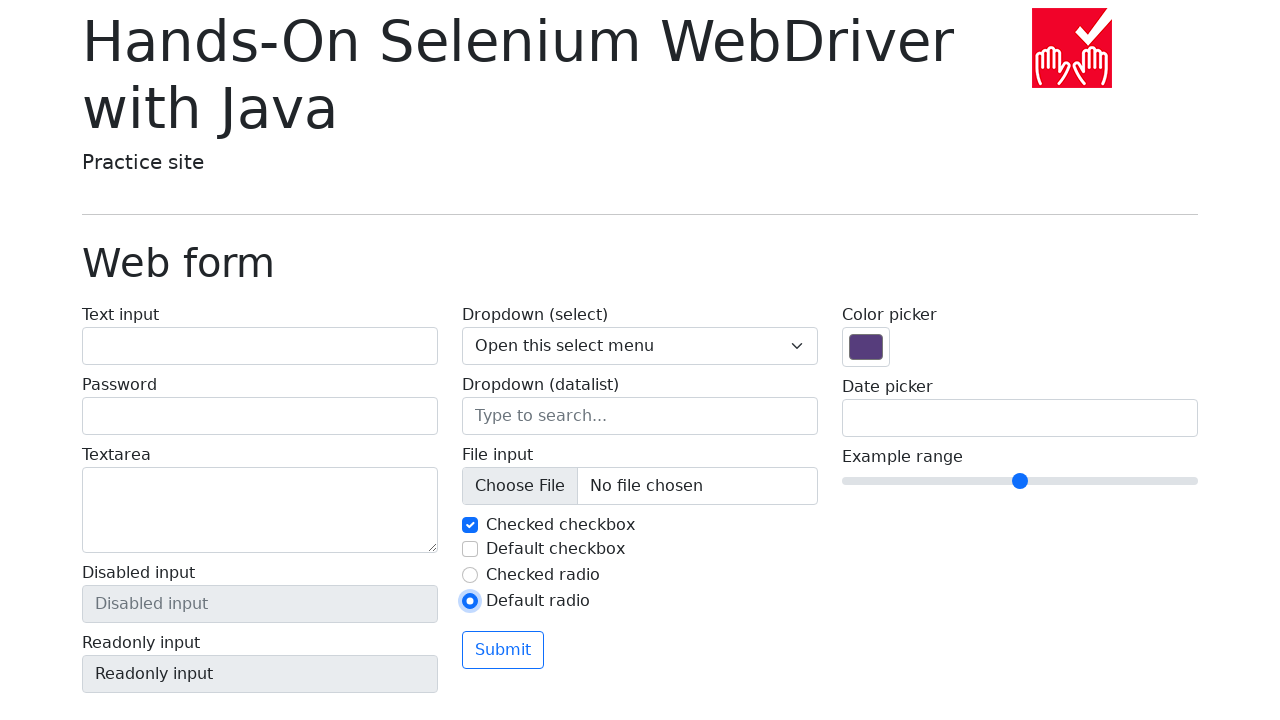

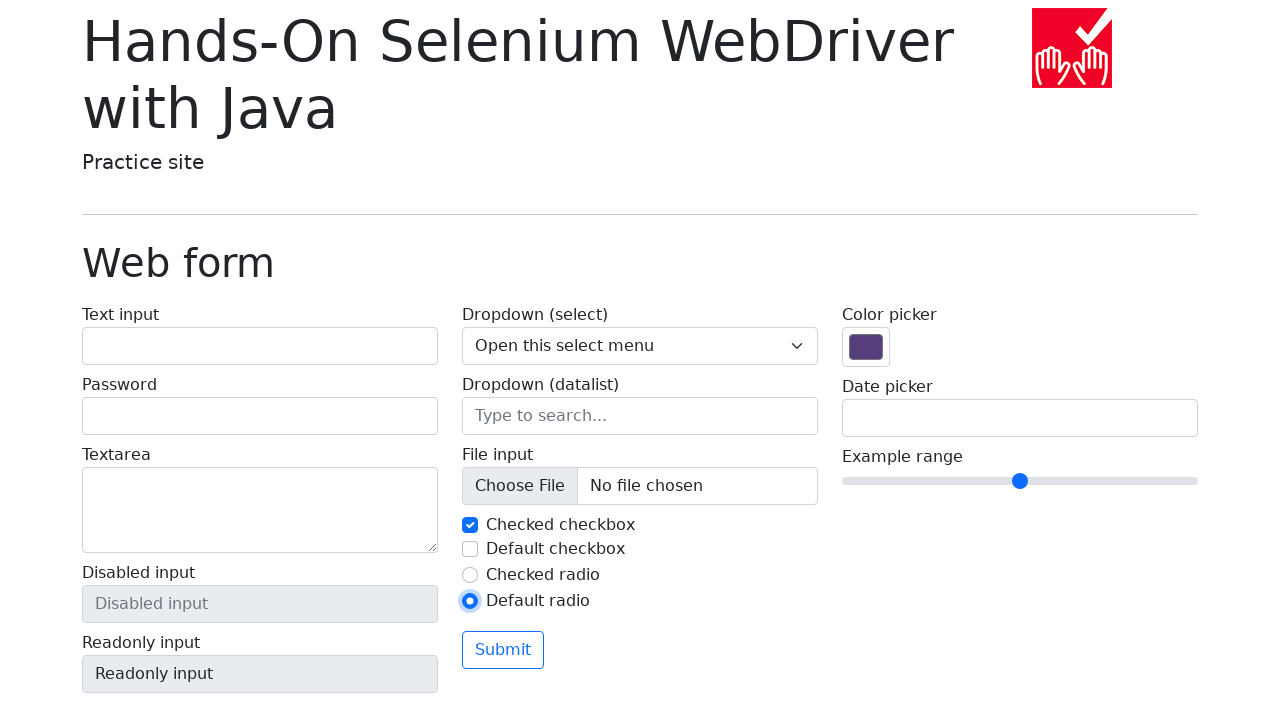